Navigates to the ToolsQA automation practice form page and maximizes the browser window. The original script used wget for file downloading which is not browser automation.

Starting URL: https://www.toolsqa.com/automation-practice-form/

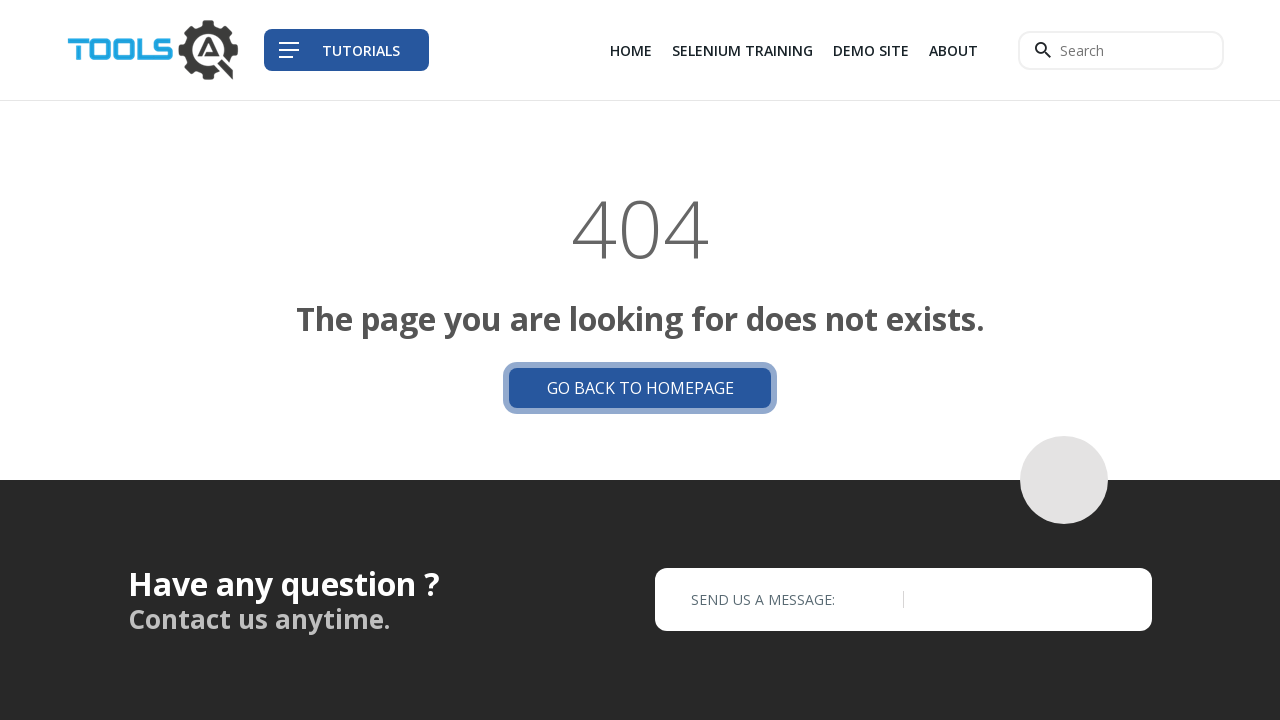

Set browser viewport to 1920x1080 (maximized)
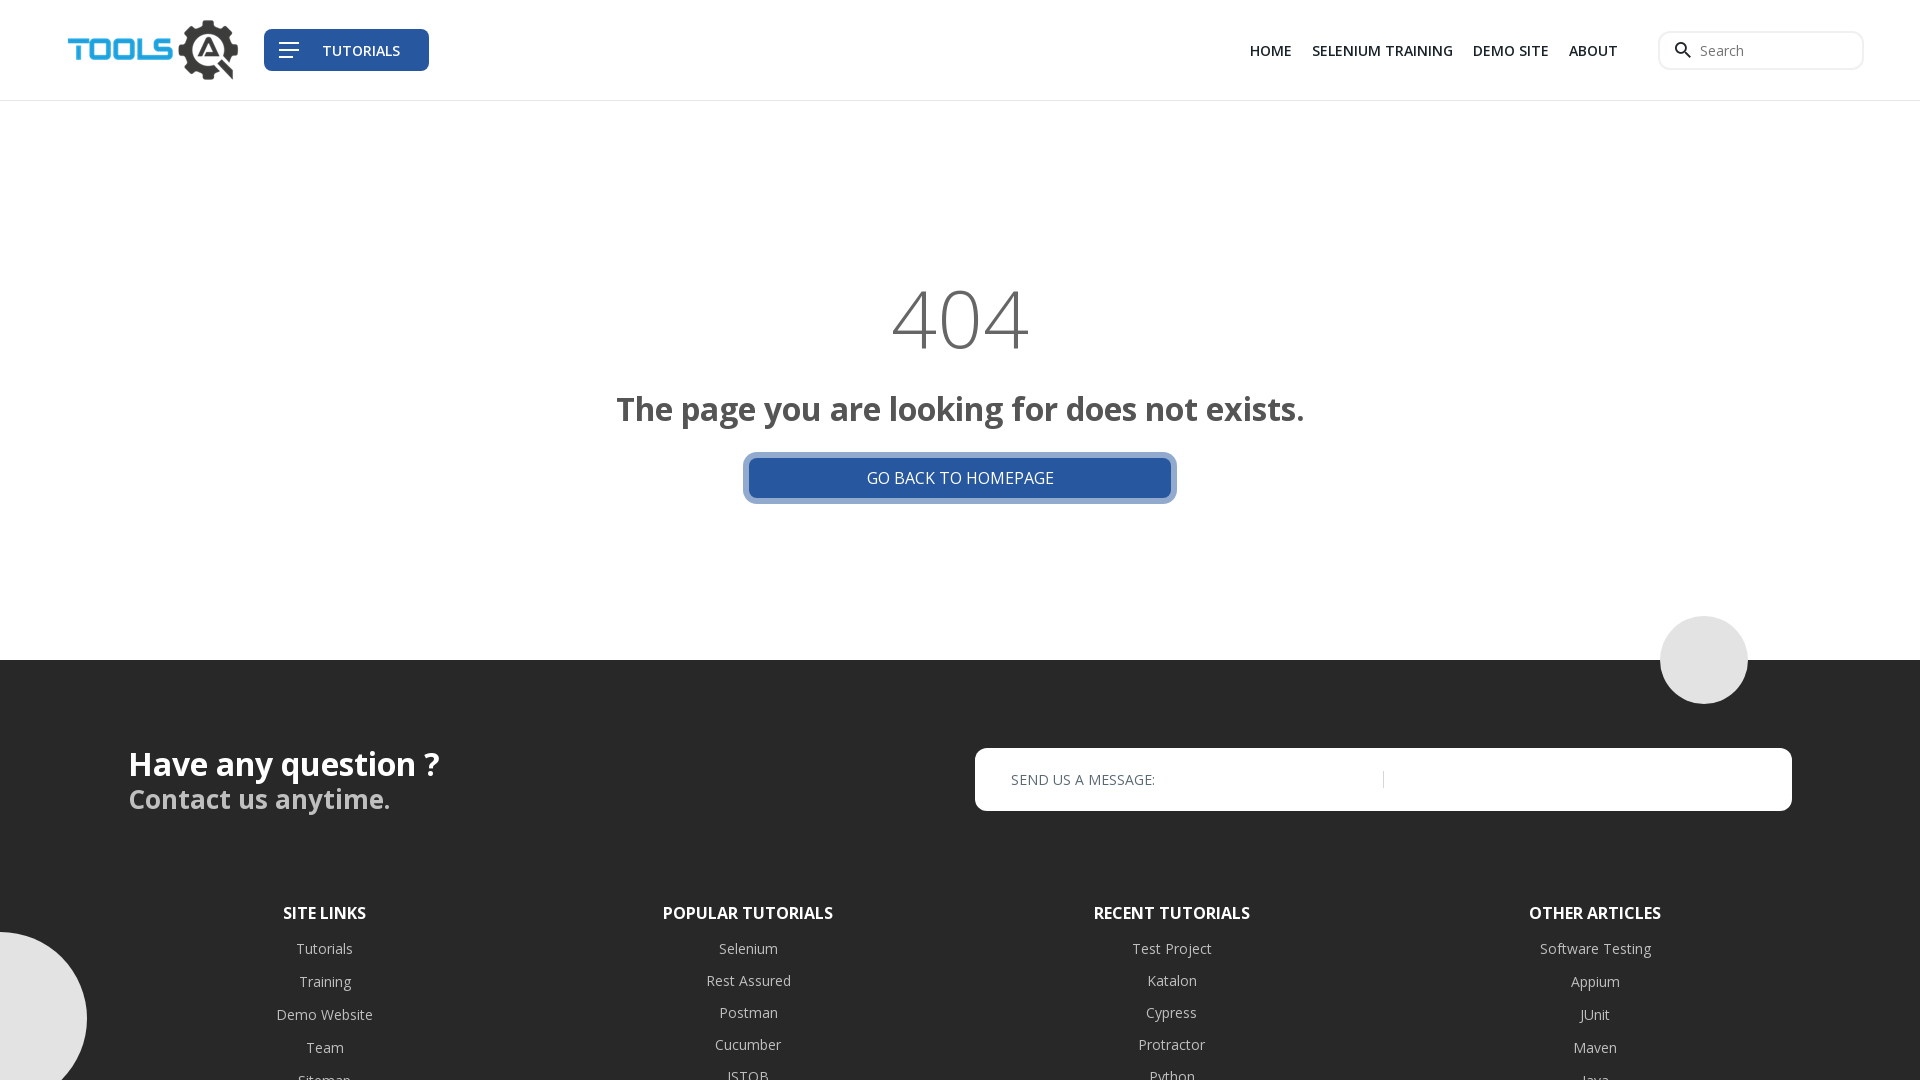

Waited for page DOM content to load
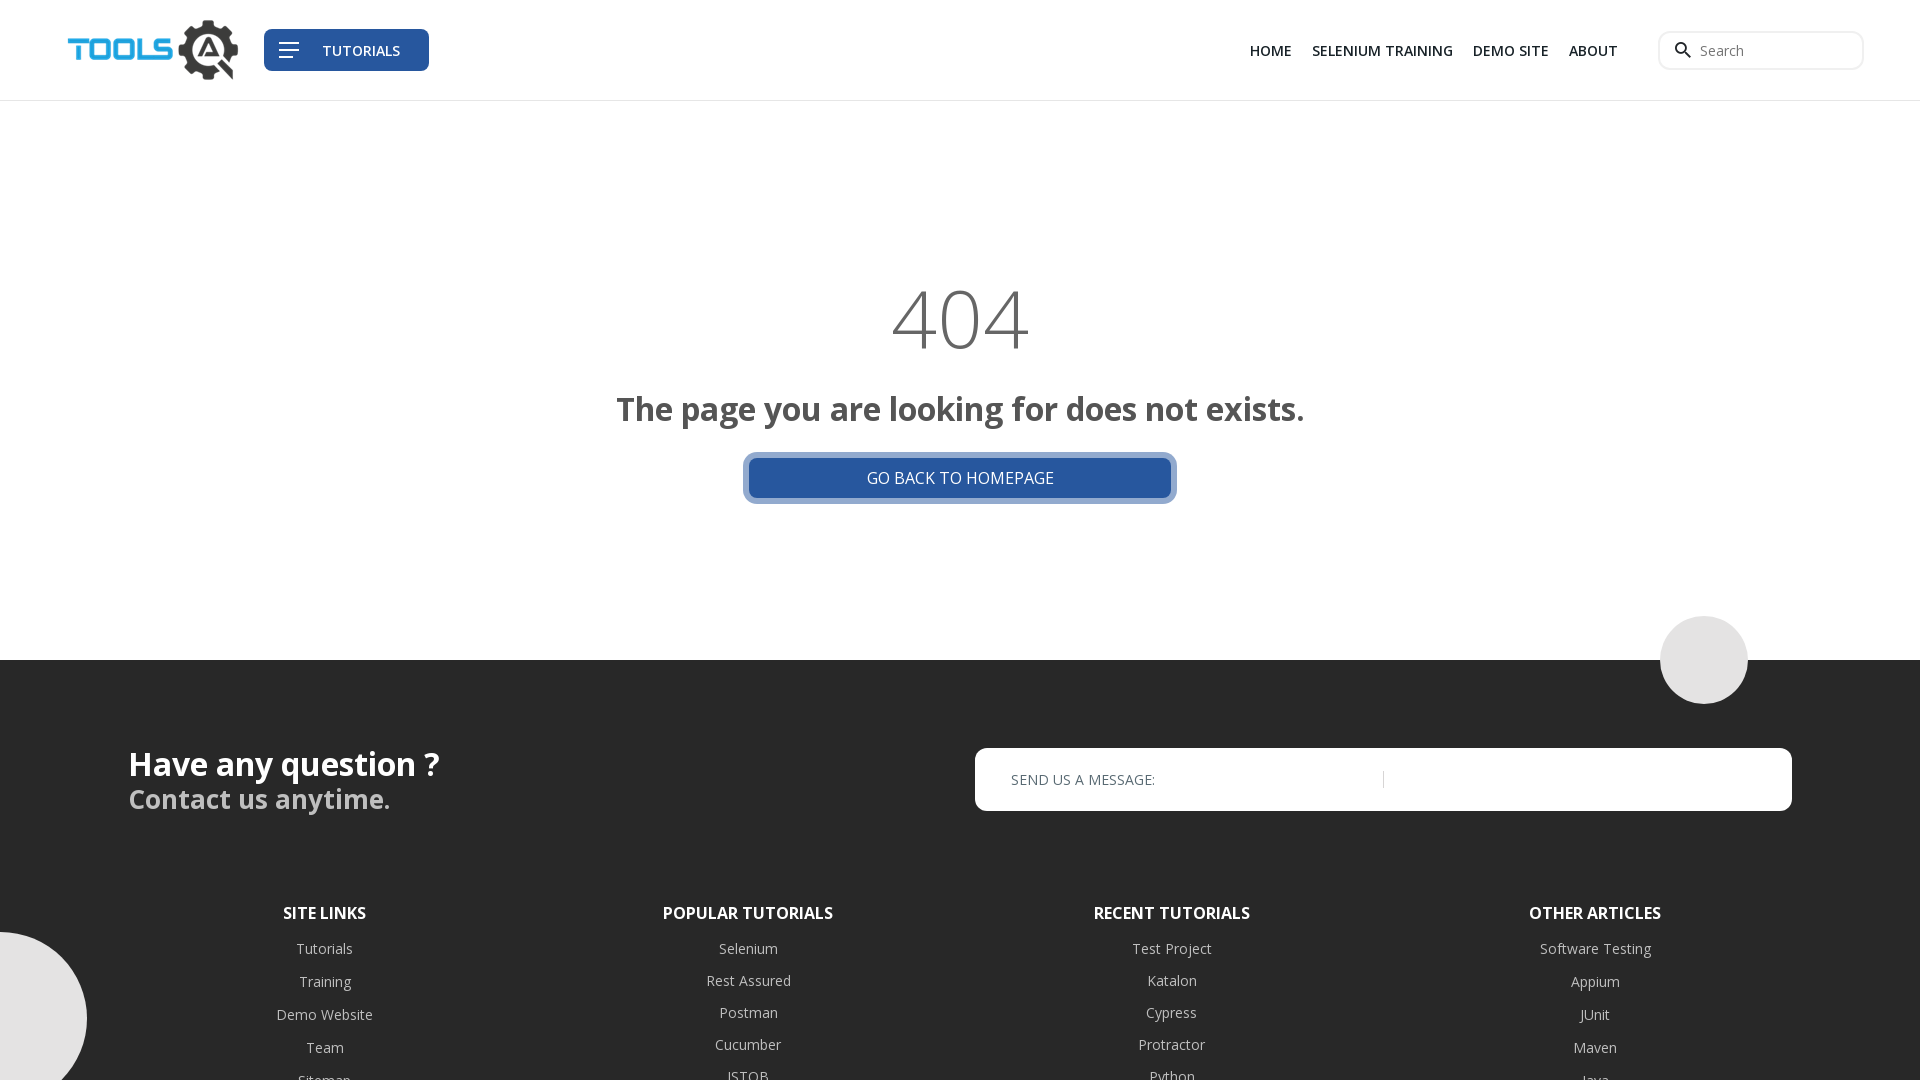

Verified automation practice form page loaded by detecting form element
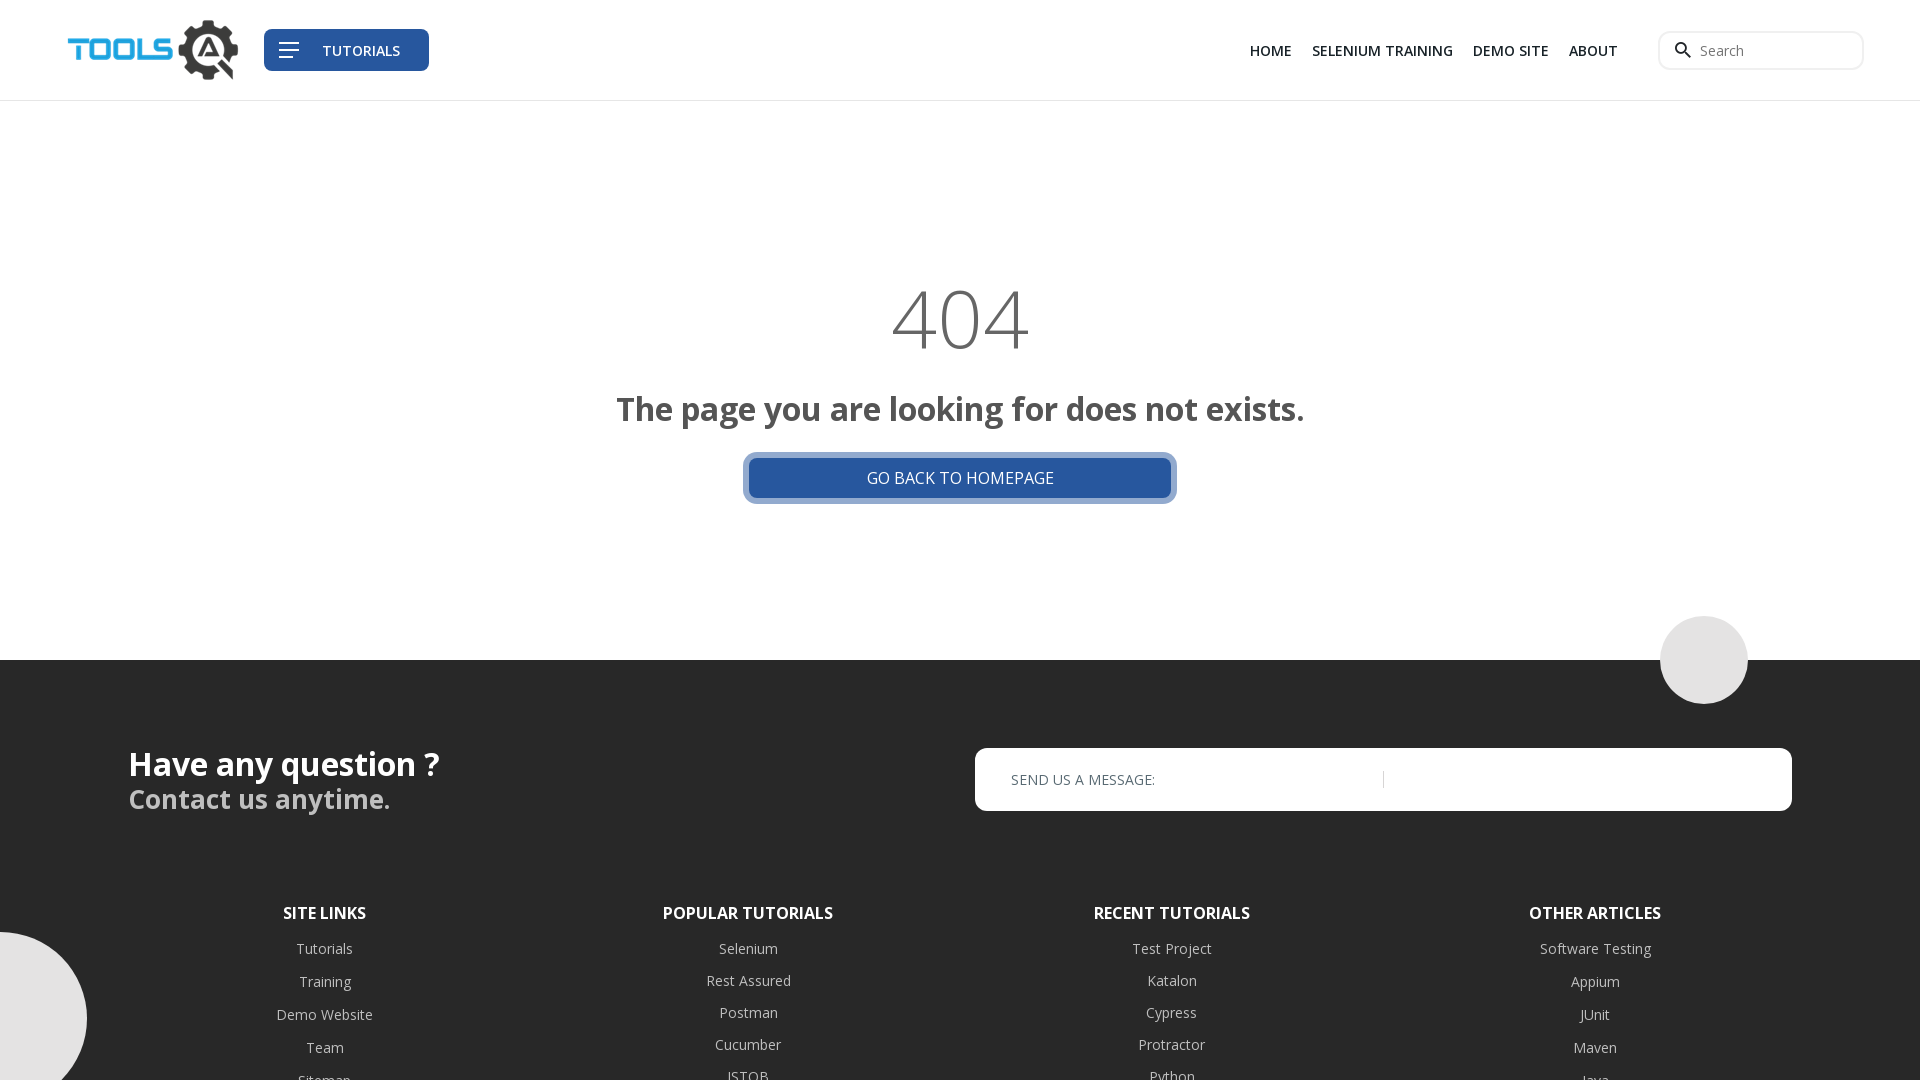

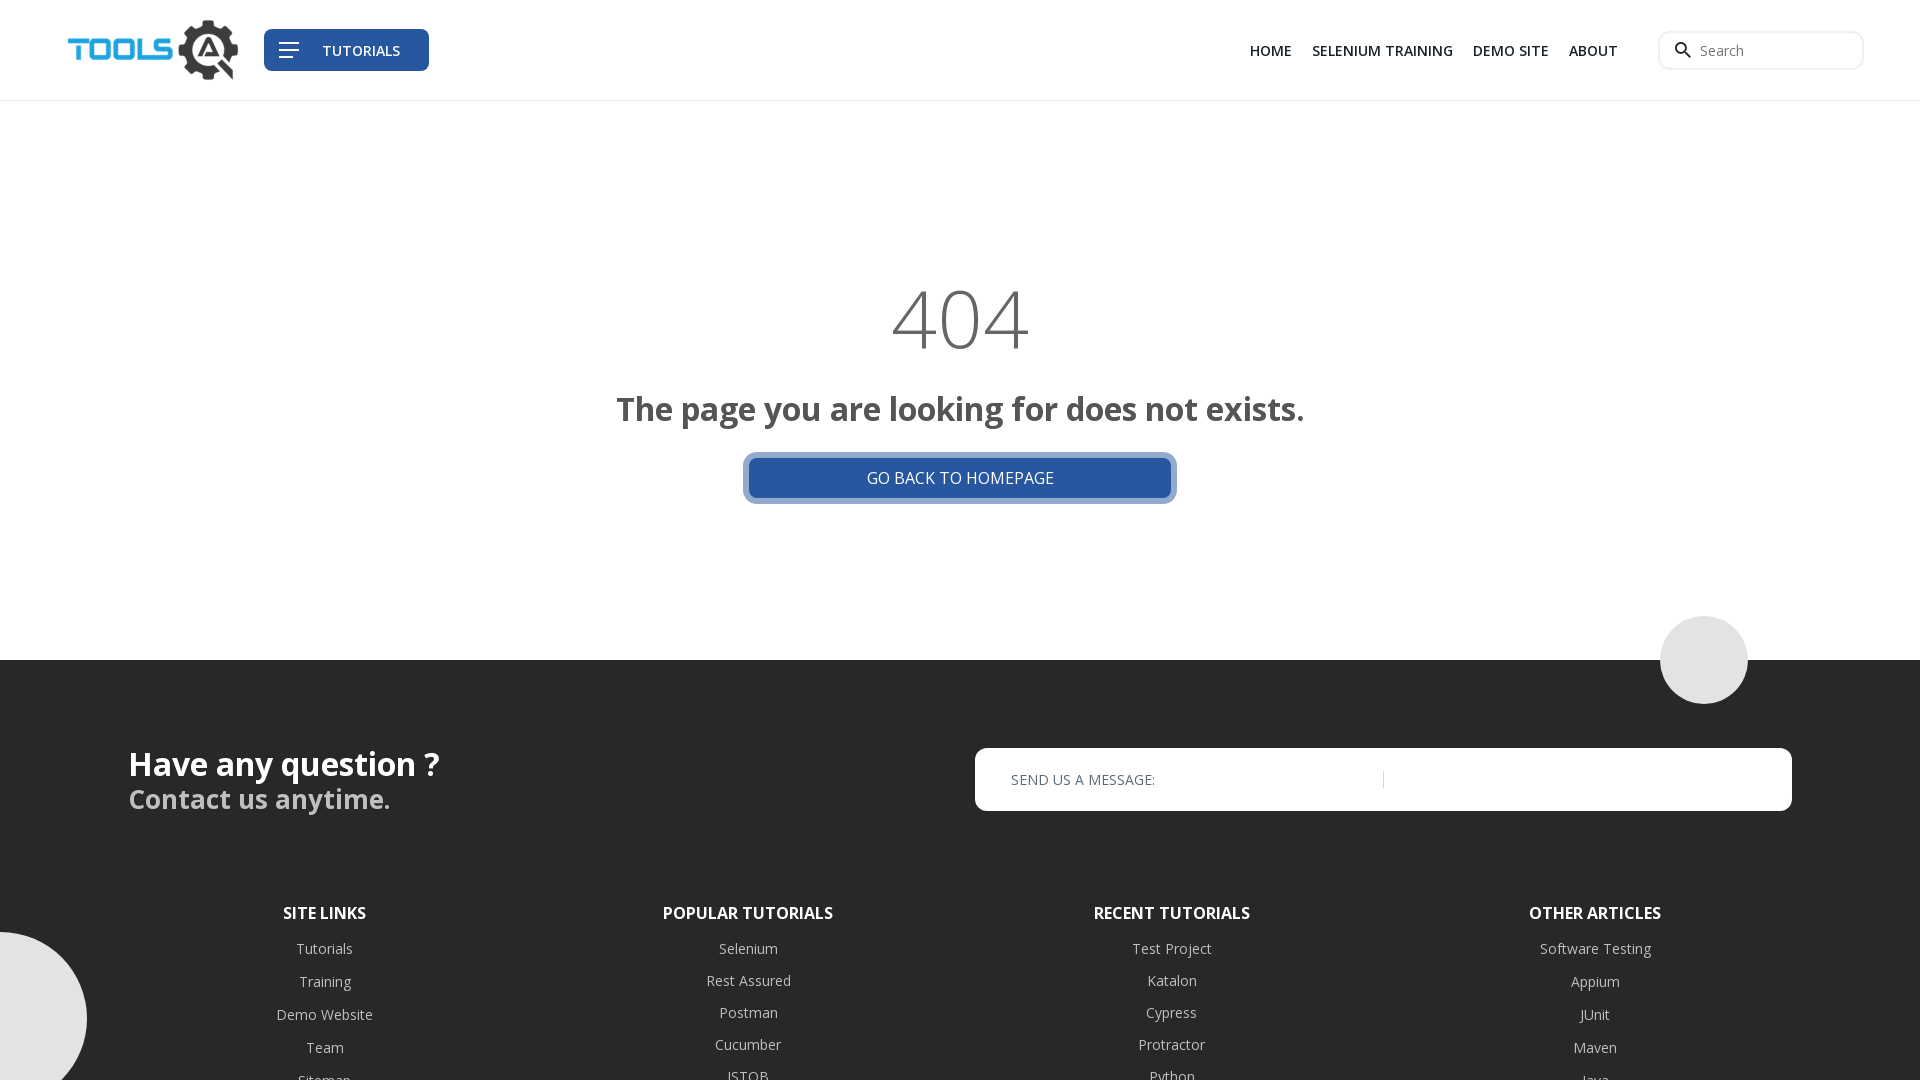